Tests checkbox functionality by toggling the state of two checkboxes and verifying their selection status

Starting URL: https://the-internet.herokuapp.com/checkboxes

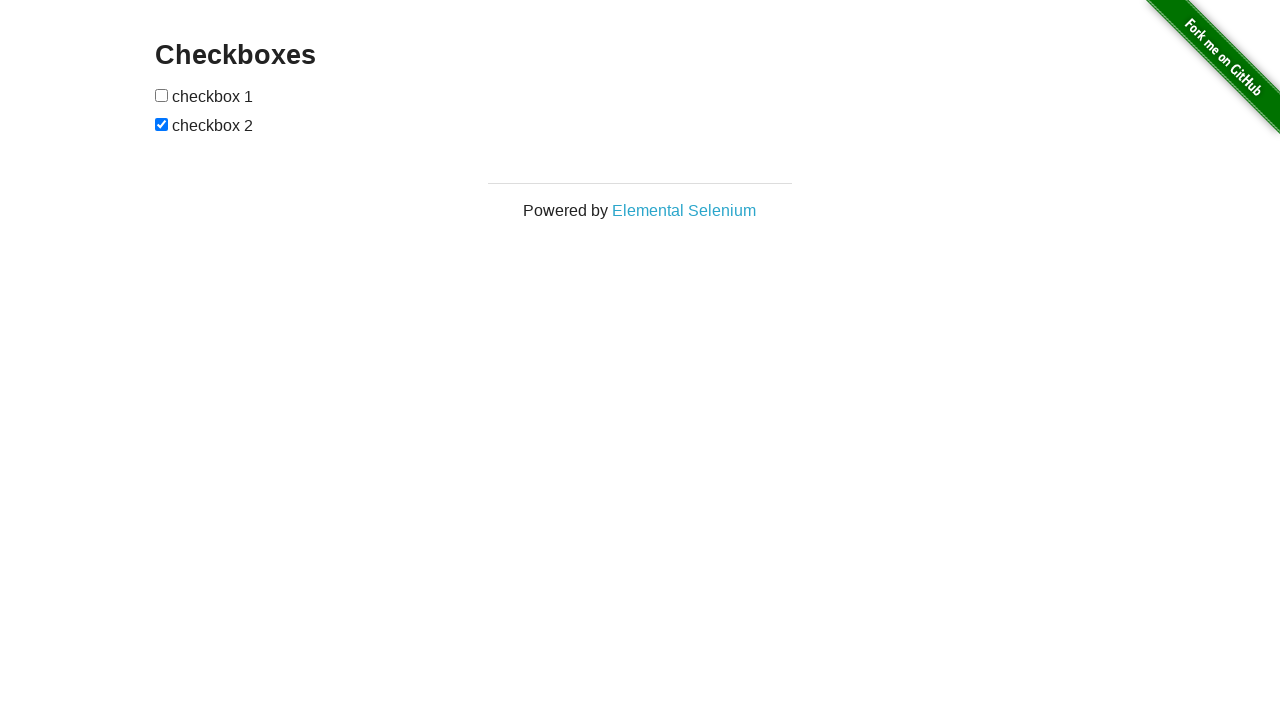

Located first checkbox element
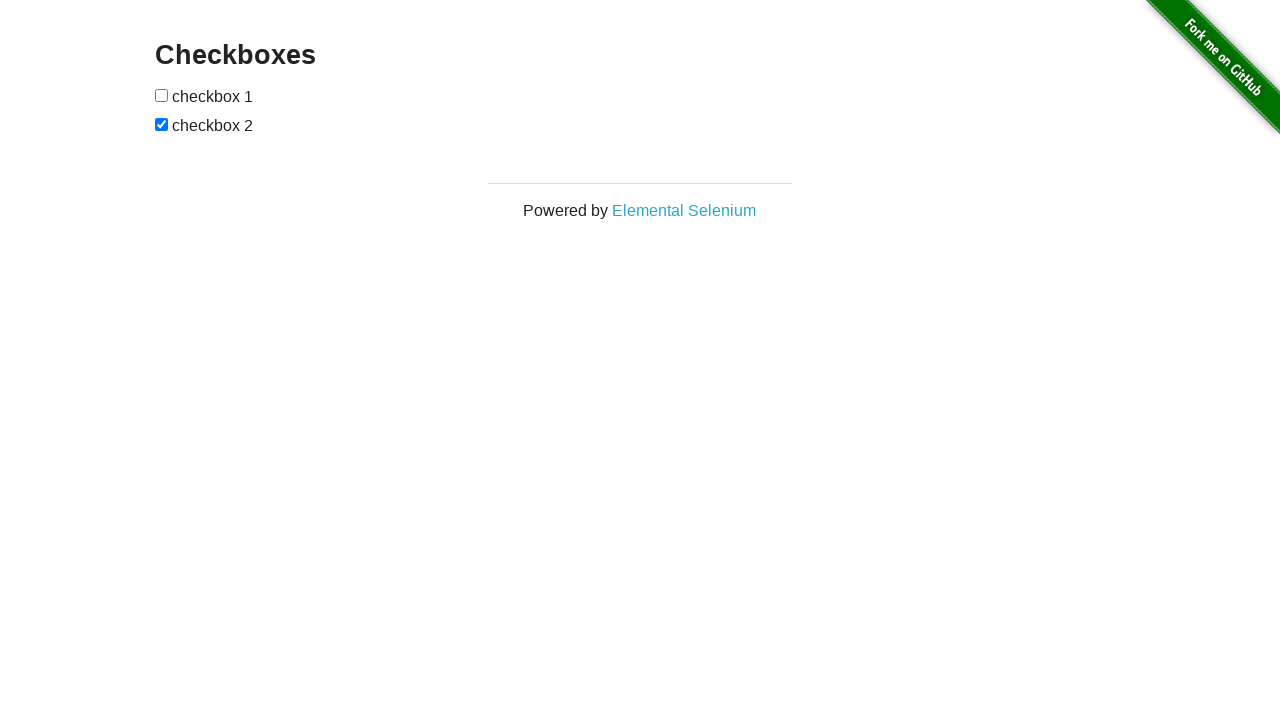

Located second checkbox element
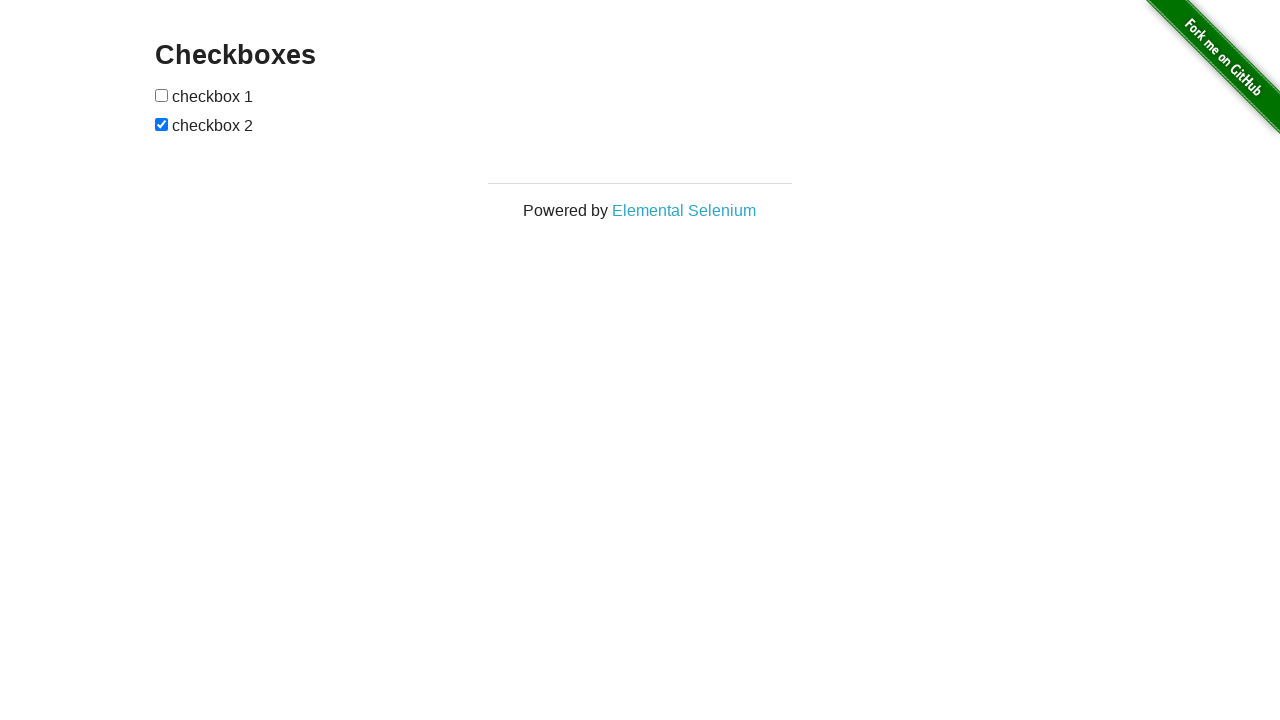

Verified first checkbox is unchecked initially
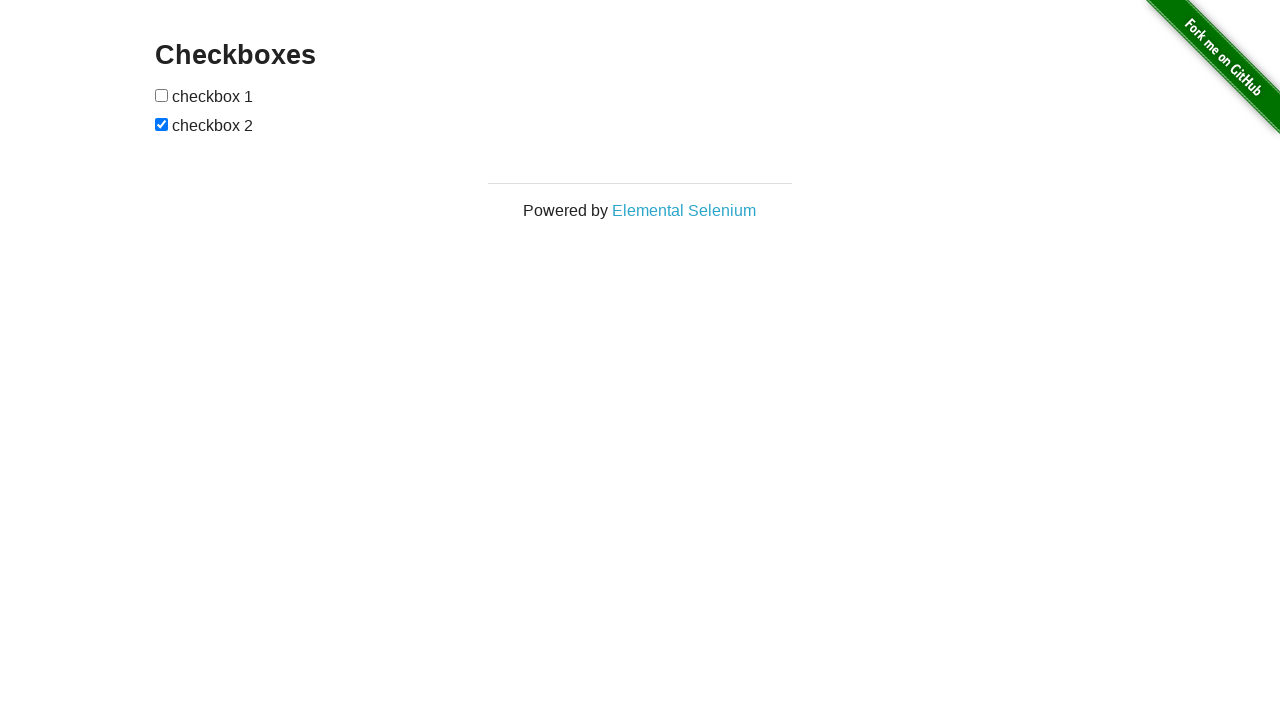

Verified second checkbox is checked initially
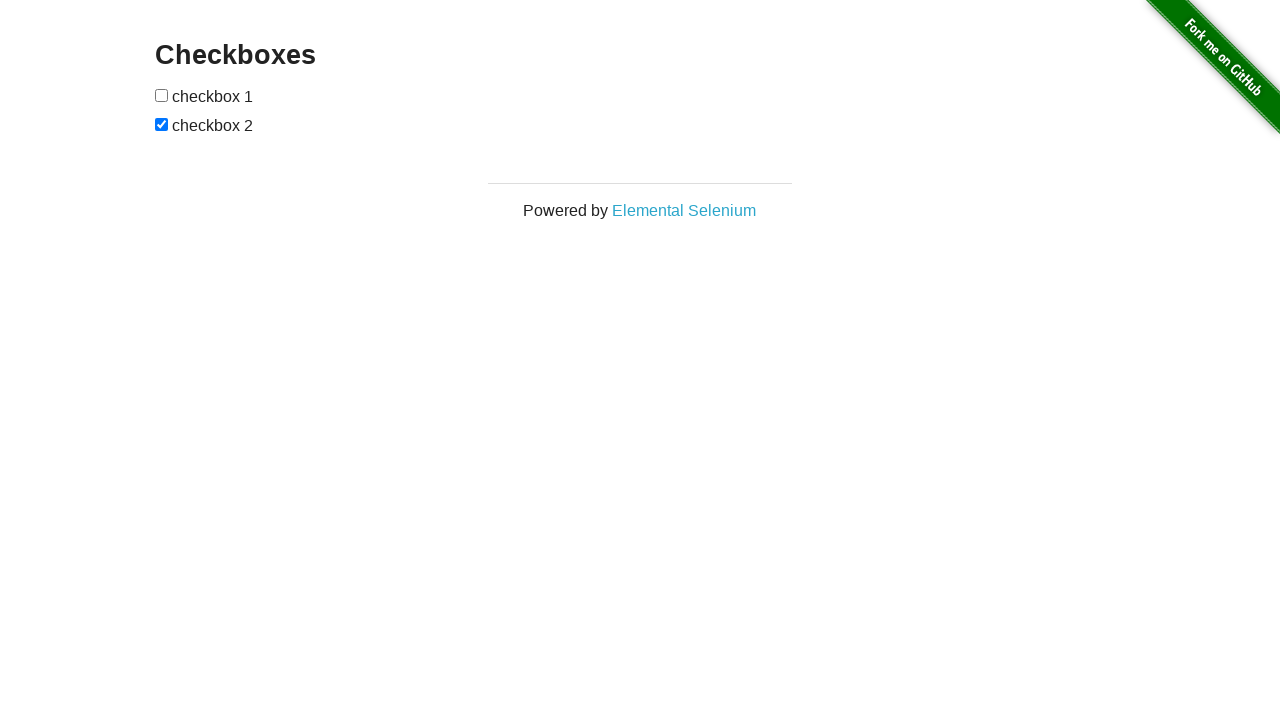

Clicked first checkbox to toggle it from unchecked to checked at (162, 95) on xpath=(//input[@type='checkbox'])[1]
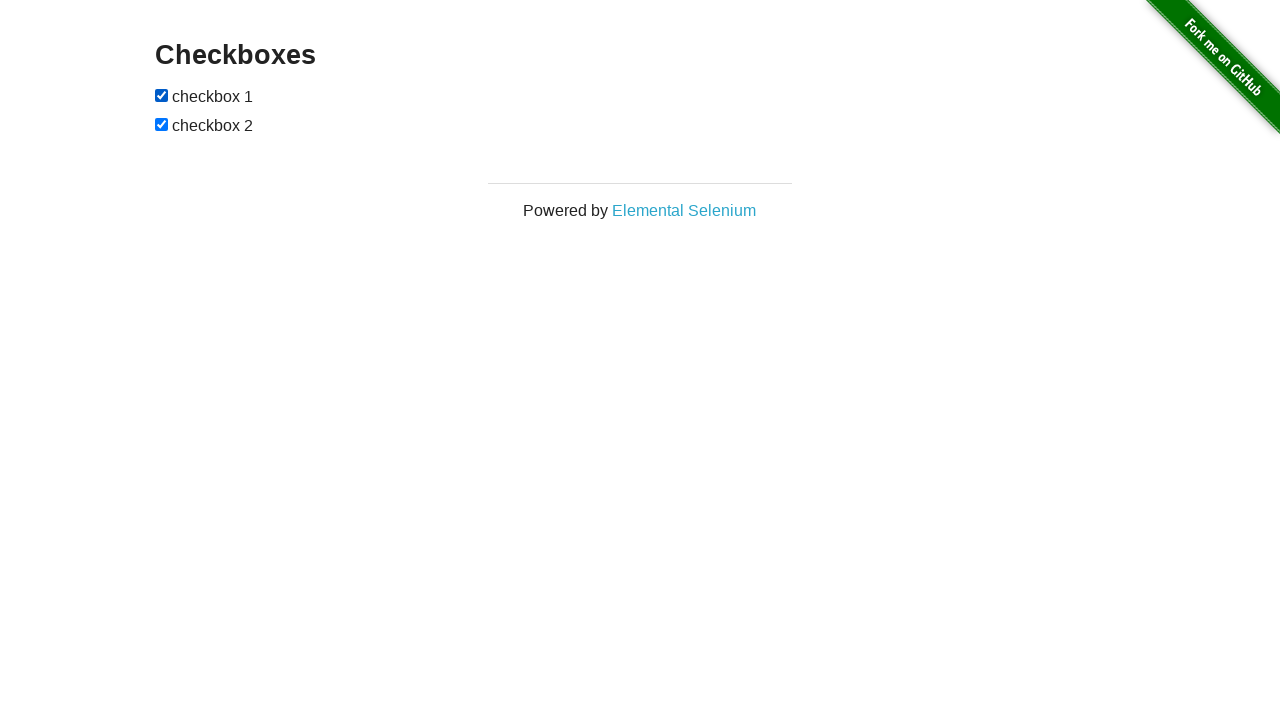

Clicked second checkbox to toggle it from checked to unchecked at (162, 124) on xpath=(//input[@type='checkbox'])[2]
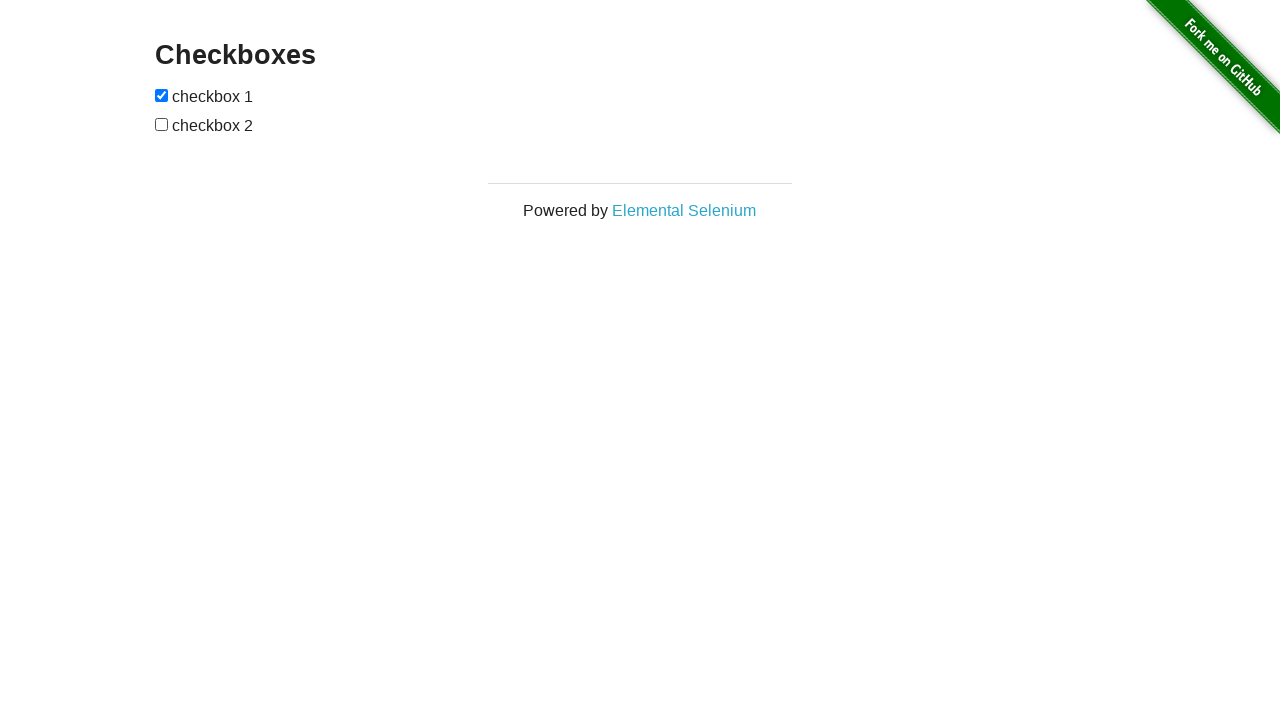

Verified first checkbox is now checked
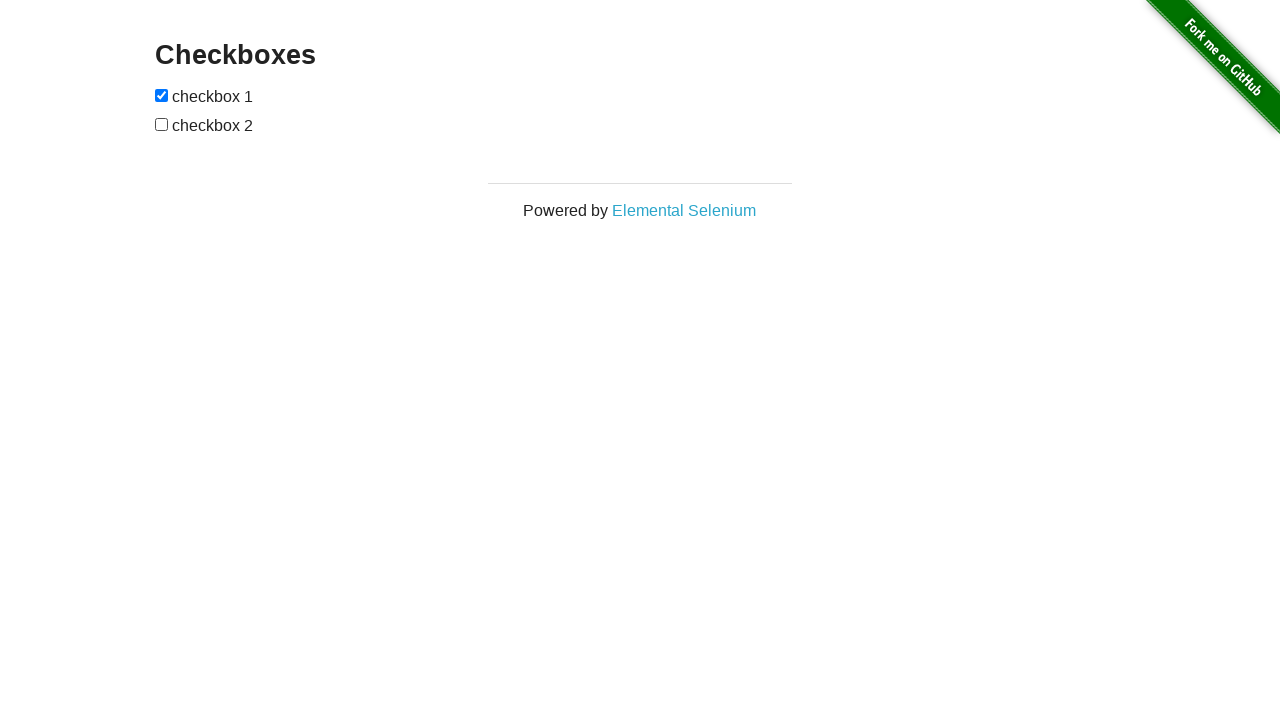

Verified second checkbox is now unchecked
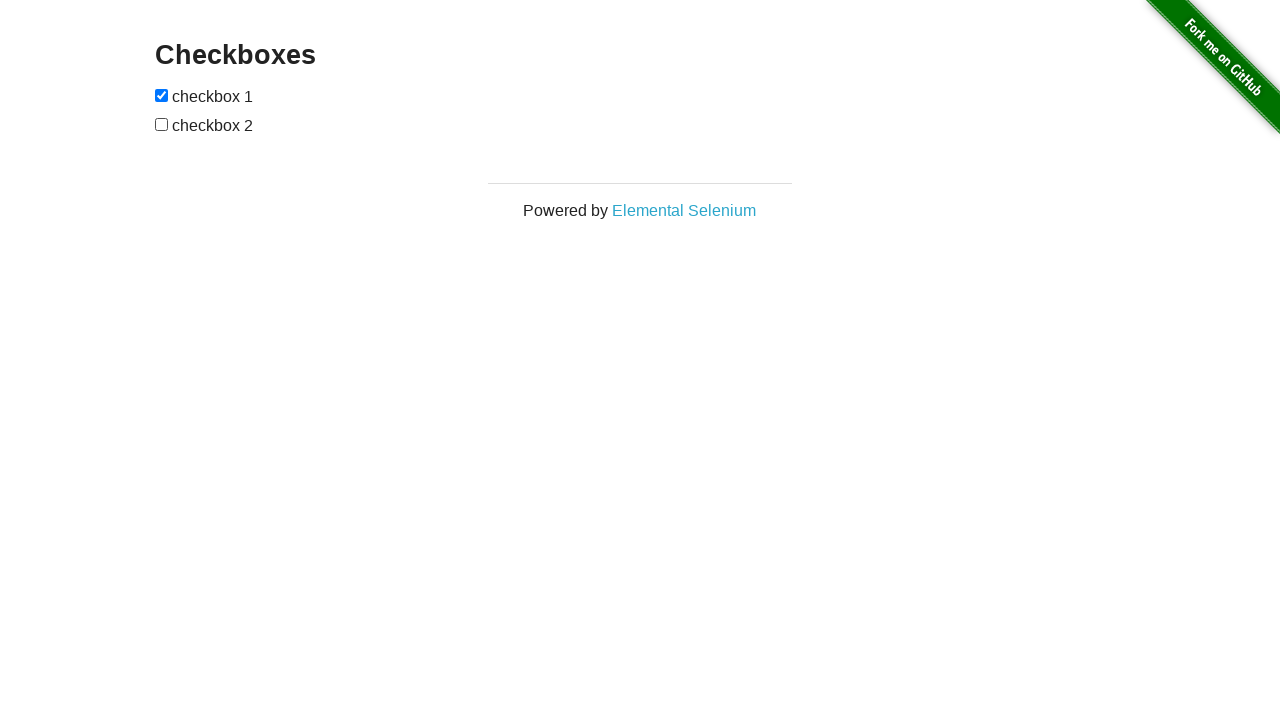

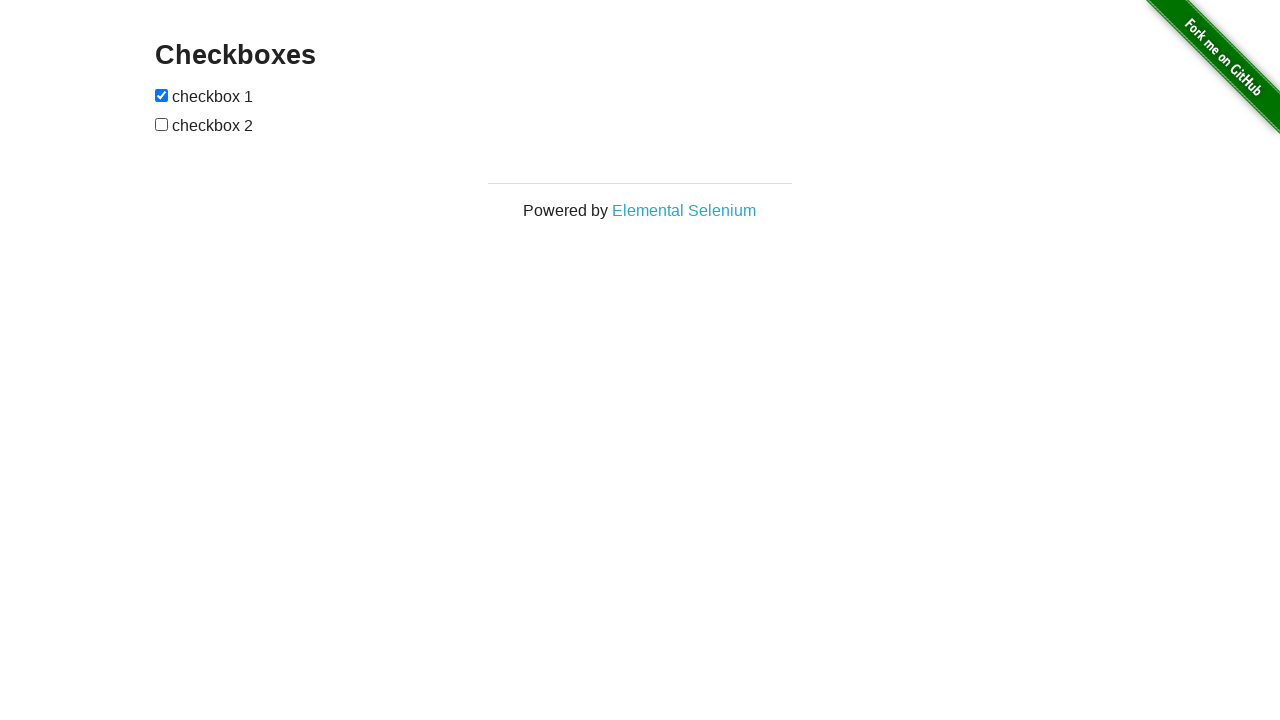